Navigates to MoneyControl financial website and clicks on a navigation menu item in the header

Starting URL: https://www.moneycontrol.com

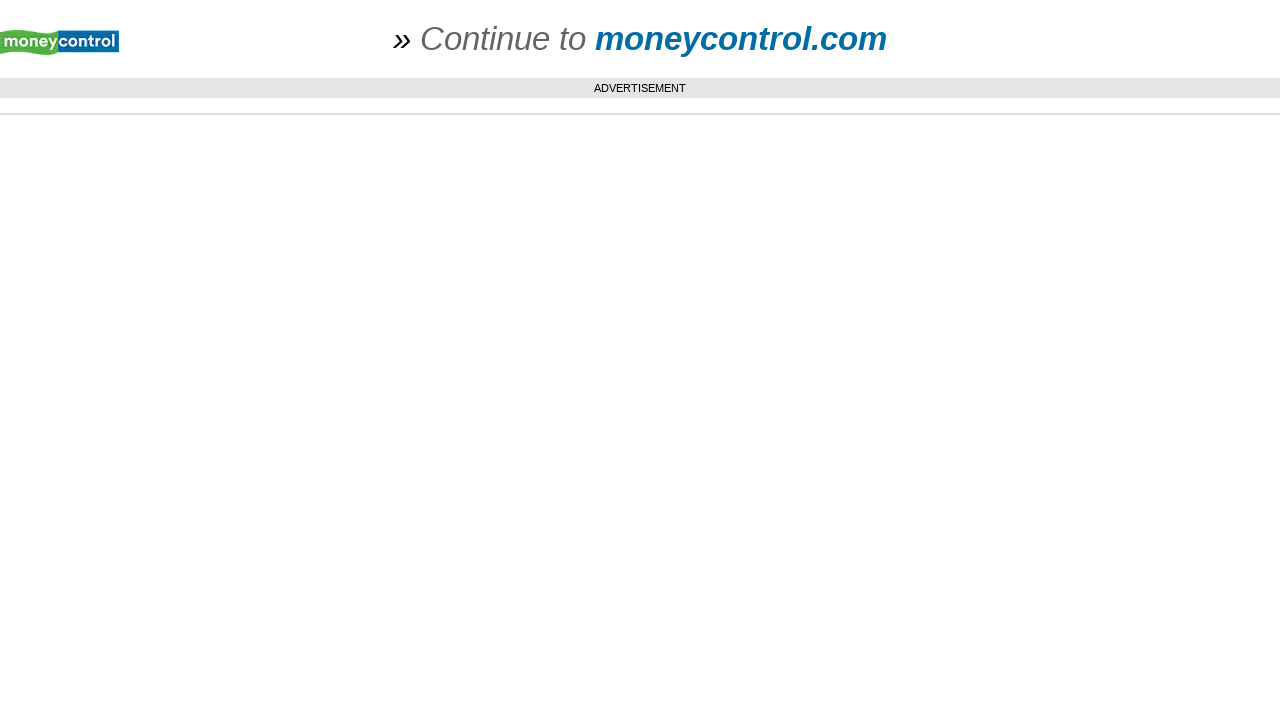

Navigated to MoneyControl financial website
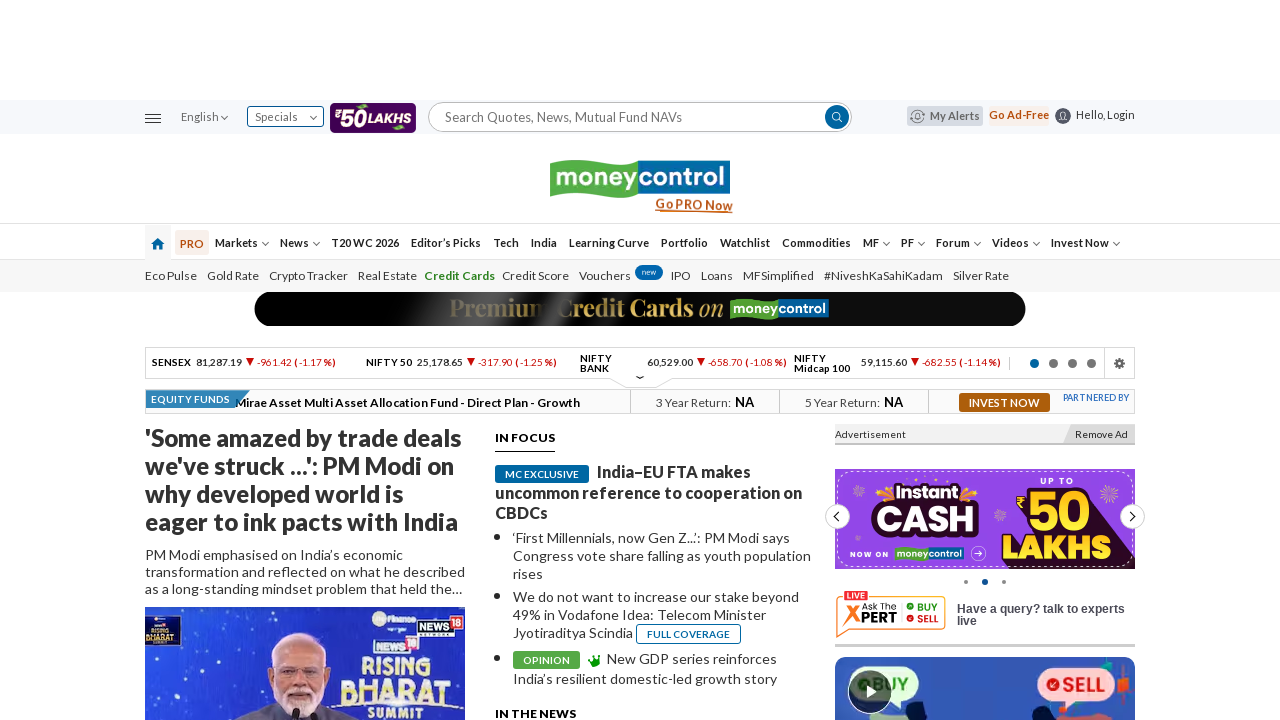

Clicked on 3rd navigation menu item in header at (241, 242) on header nav ul li:nth-child(3) a
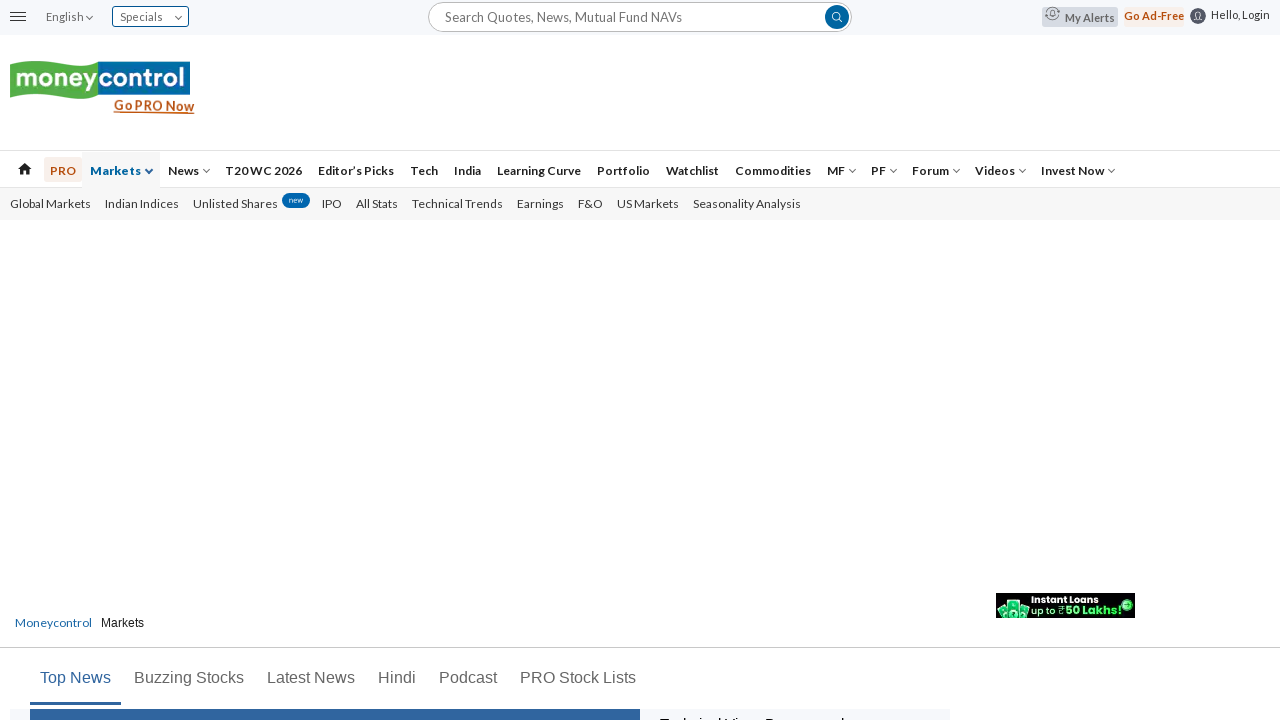

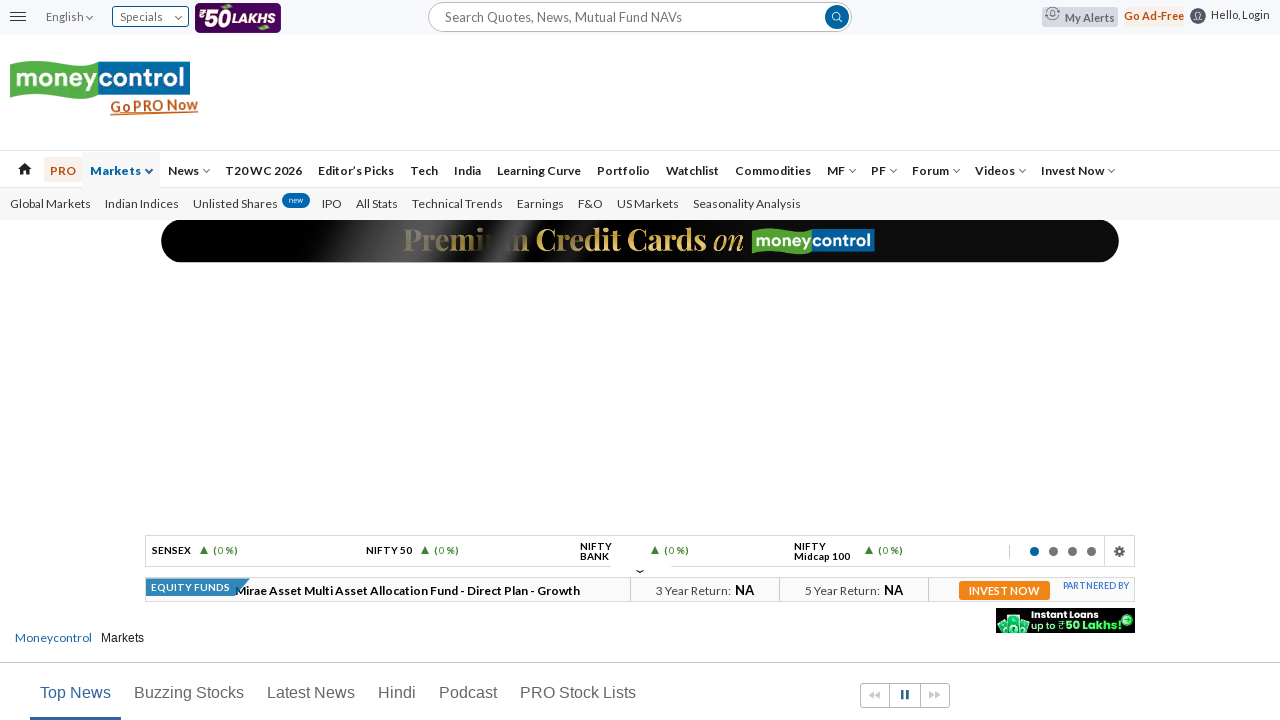